Tests checkbox functionality on a demo registration page by checking, unchecking, and clicking a checkbox using different methods

Starting URL: https://demo.automationtesting.in/Register.html

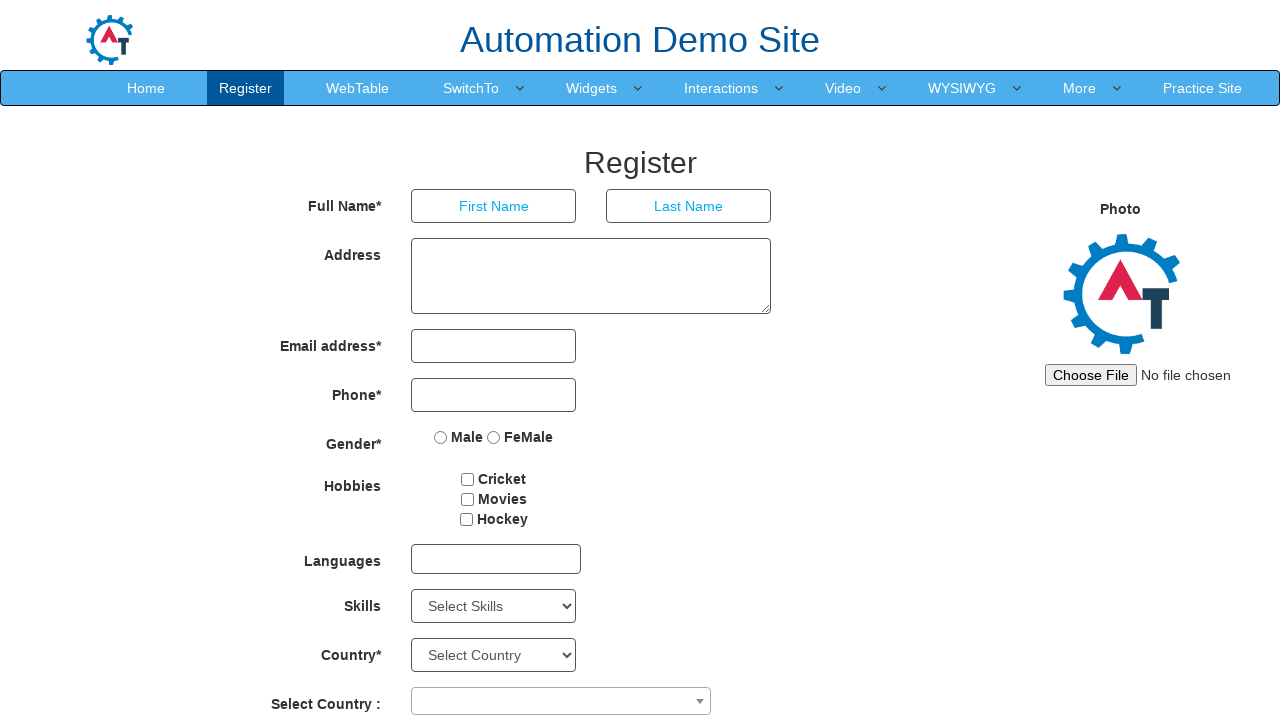

Checked the cricket checkbox using check() method at (468, 479) on //input[@id='checkbox1']
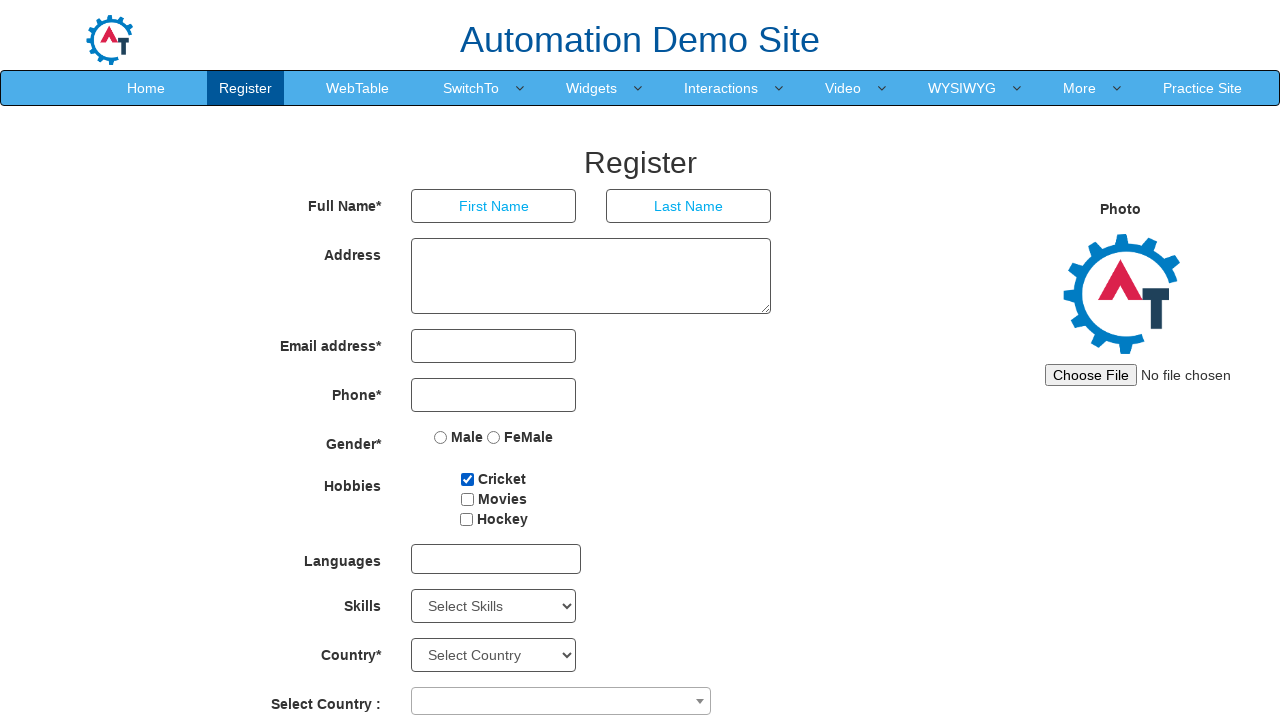

Unchecked the cricket checkbox using uncheck() method at (468, 479) on //input[@id='checkbox1']
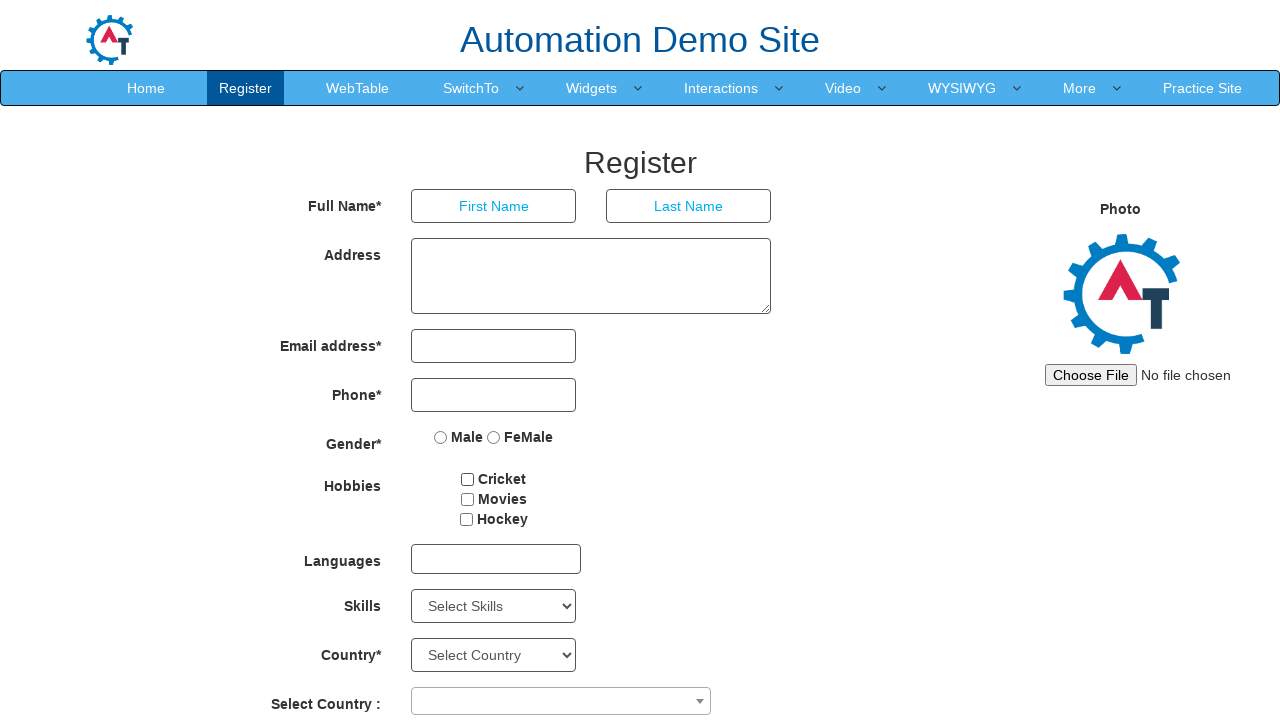

Checked the cricket checkbox using locator.check() method at (468, 479) on //input[@id='checkbox1']
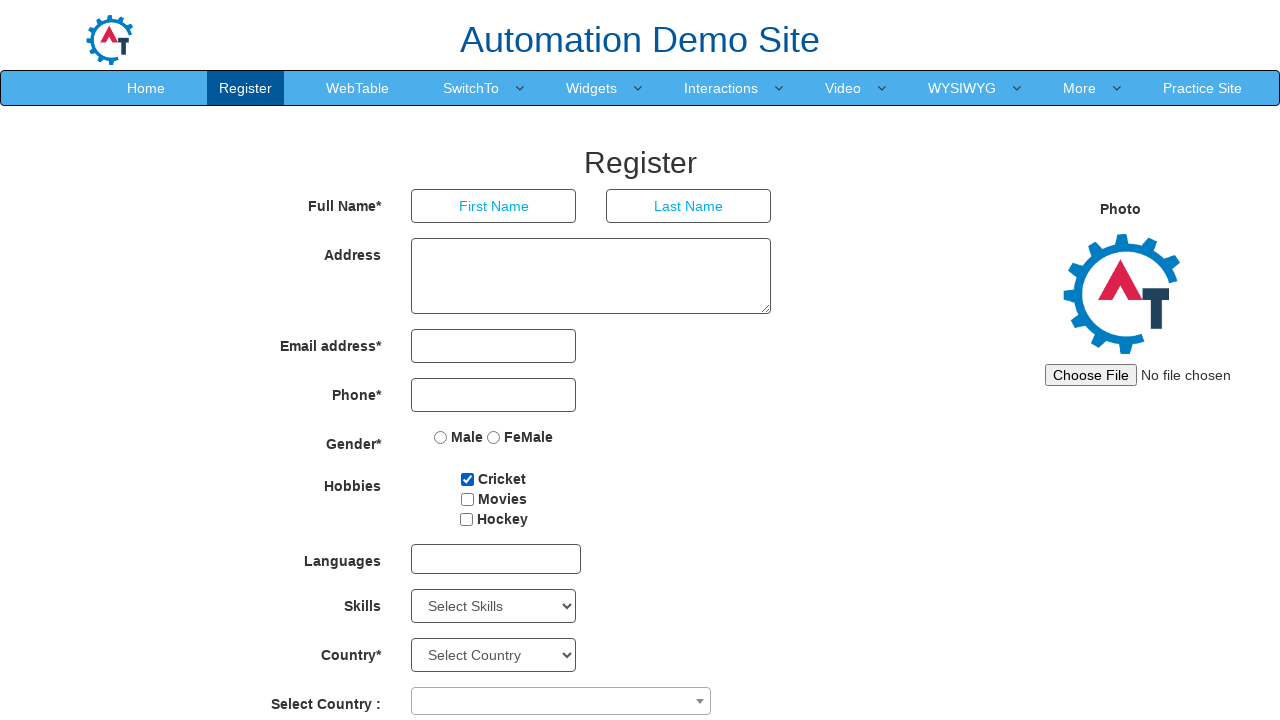

Clicked the cricket checkbox directly at (468, 479) on //input[@id='checkbox1']
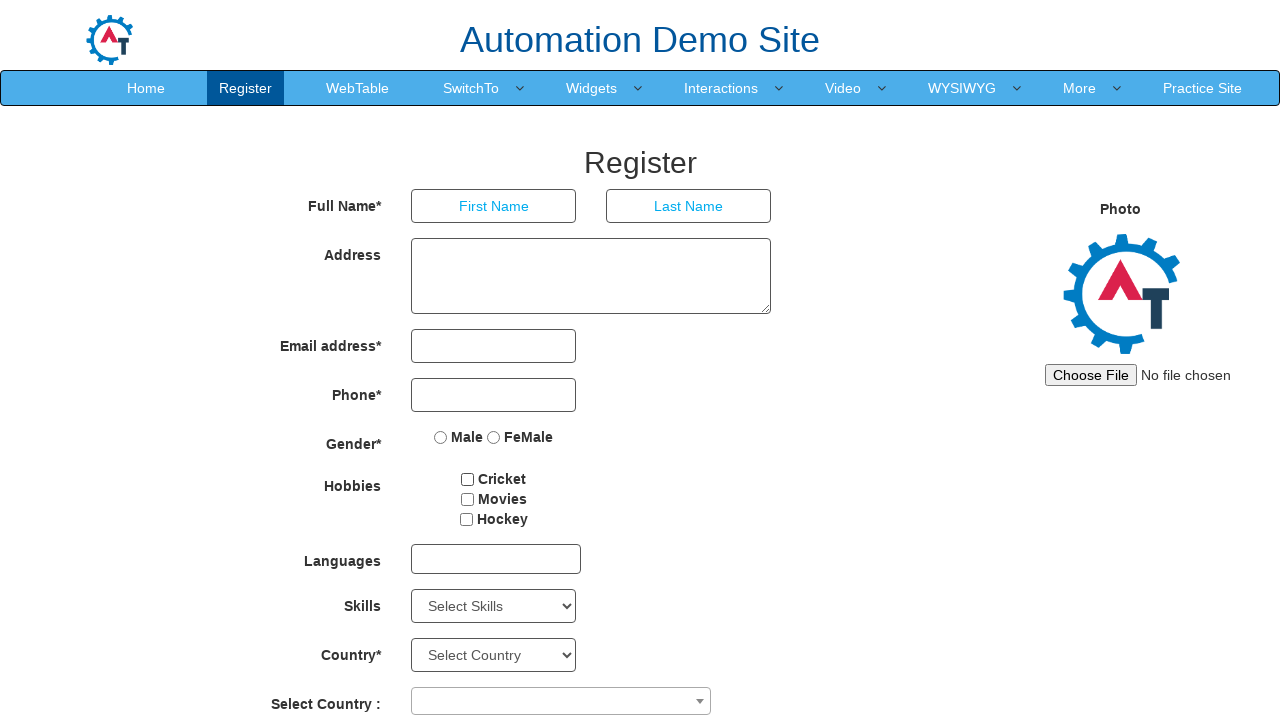

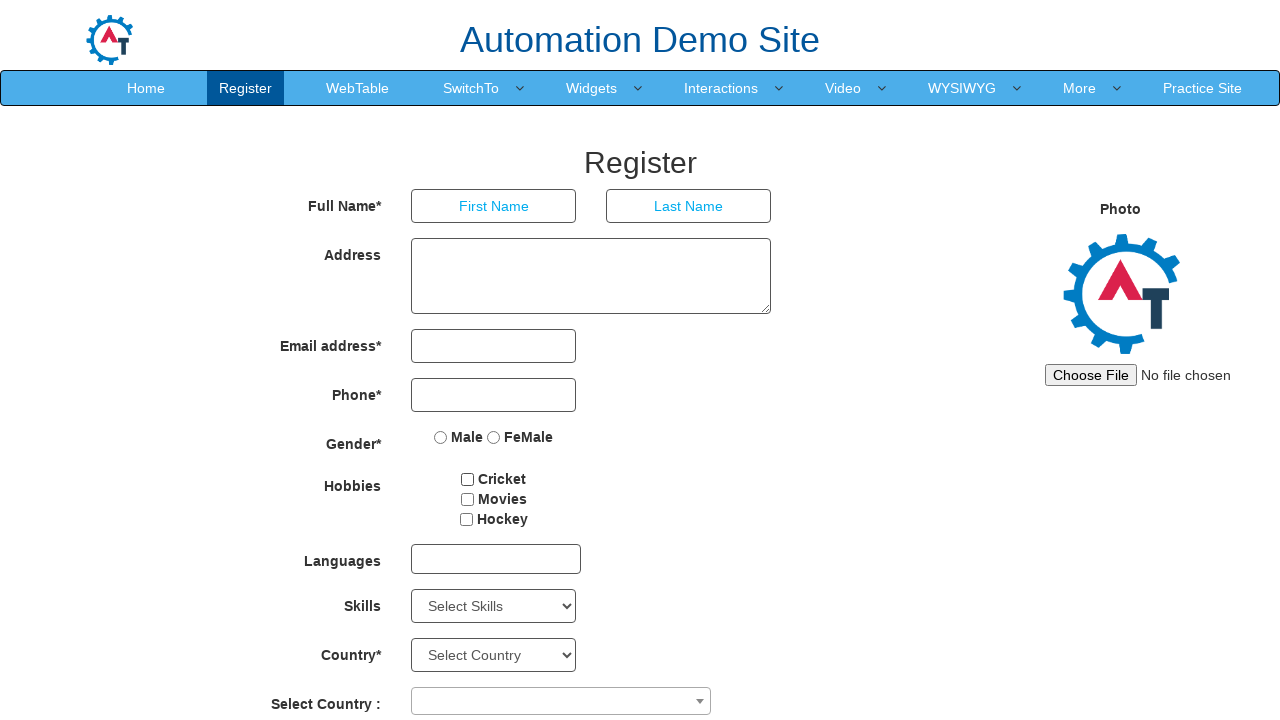